Tests password confirmation validation by entering mismatched passwords

Starting URL: https://alada.vn/tai-khoan/dang-ky.html

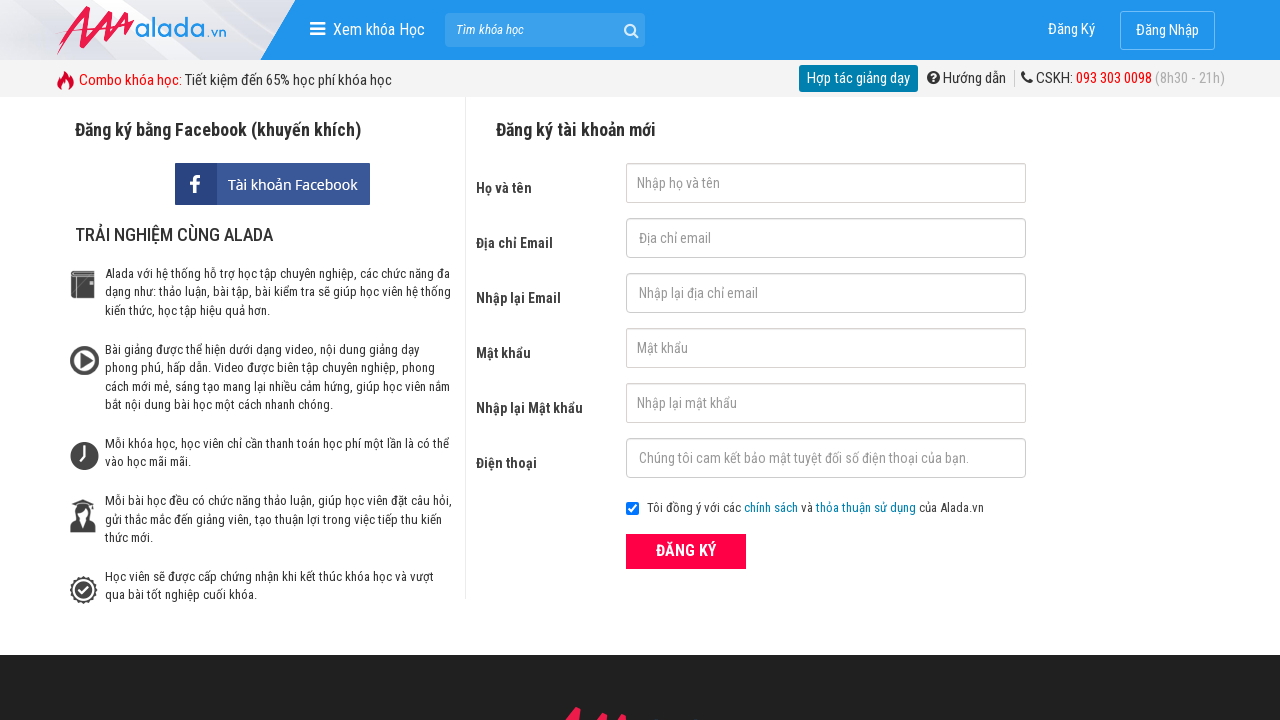

Filled first name field with 'Mia' on #txtFirstname
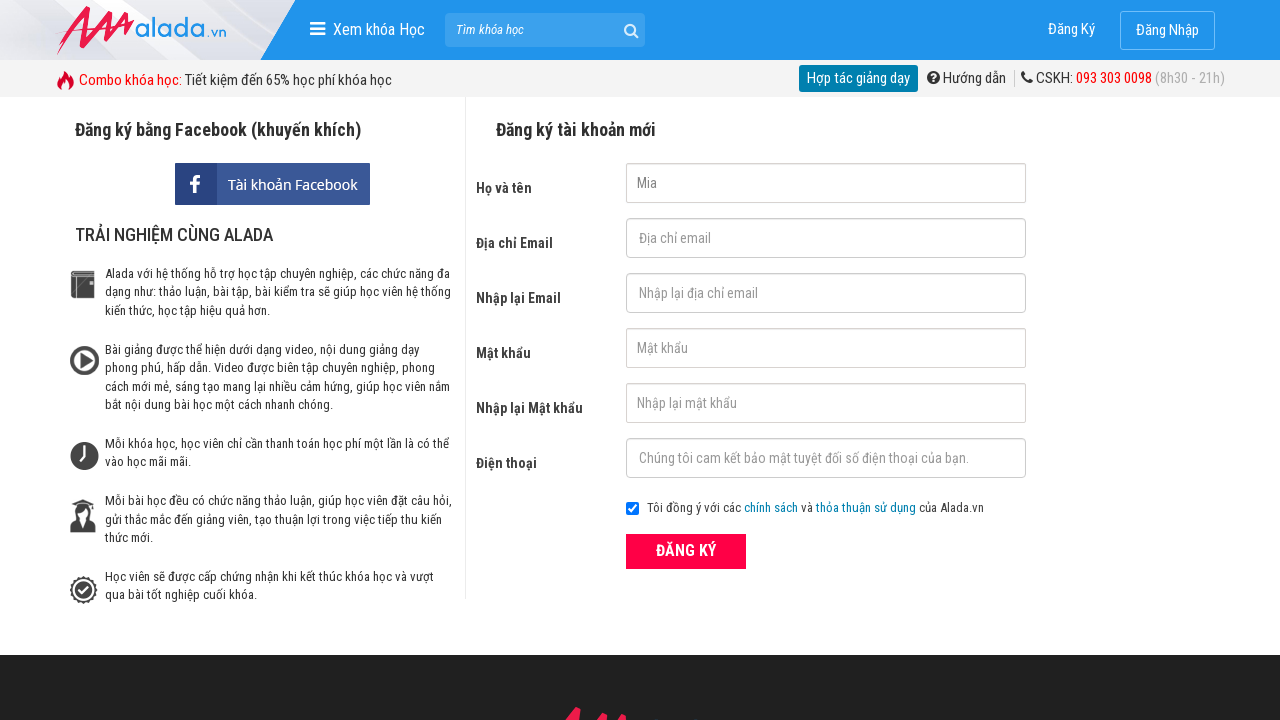

Filled email field with 'mama@mana.com' on #txtEmail
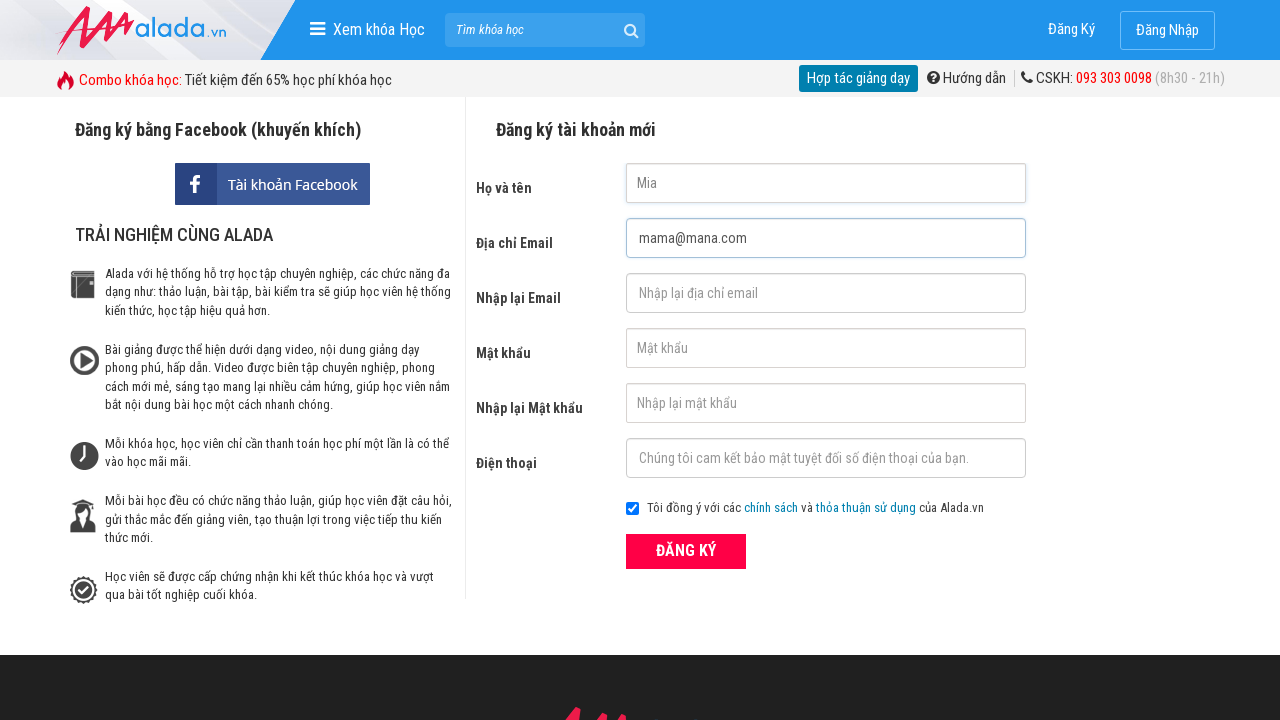

Filled confirm email field with 'mama@mana.com' on #txtCEmail
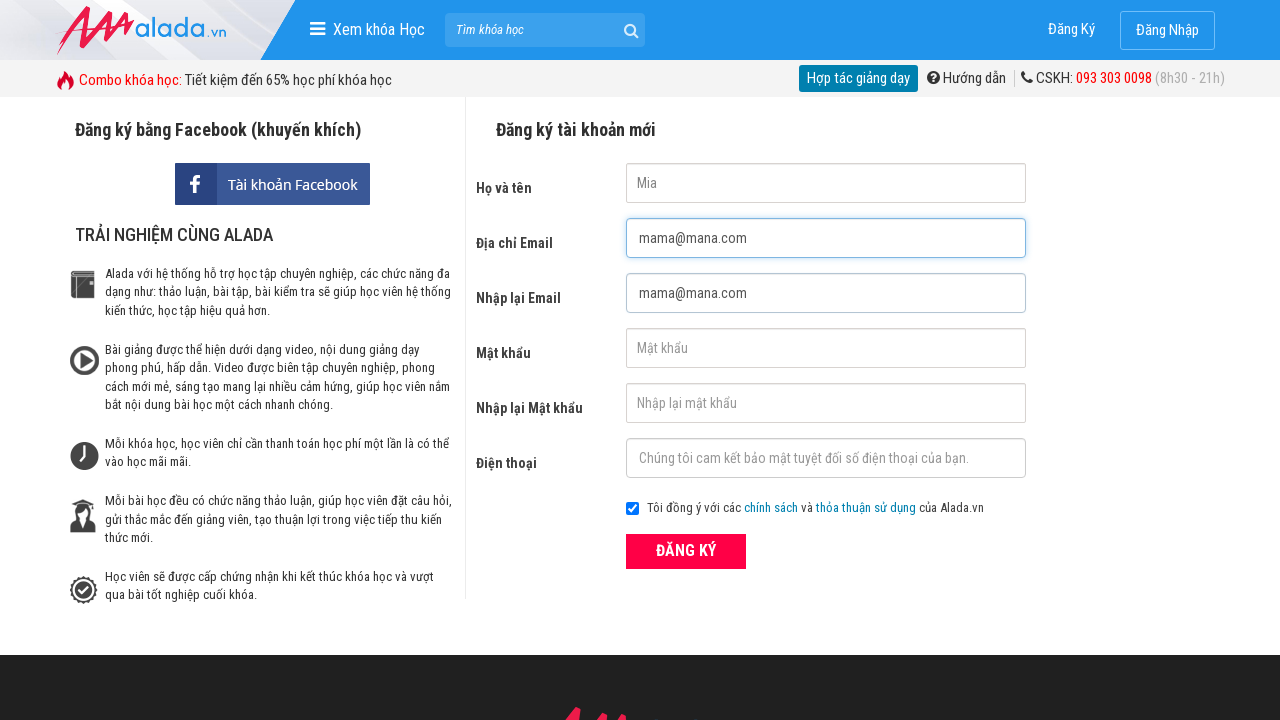

Filled password field with 'mia123@' on #txtPassword
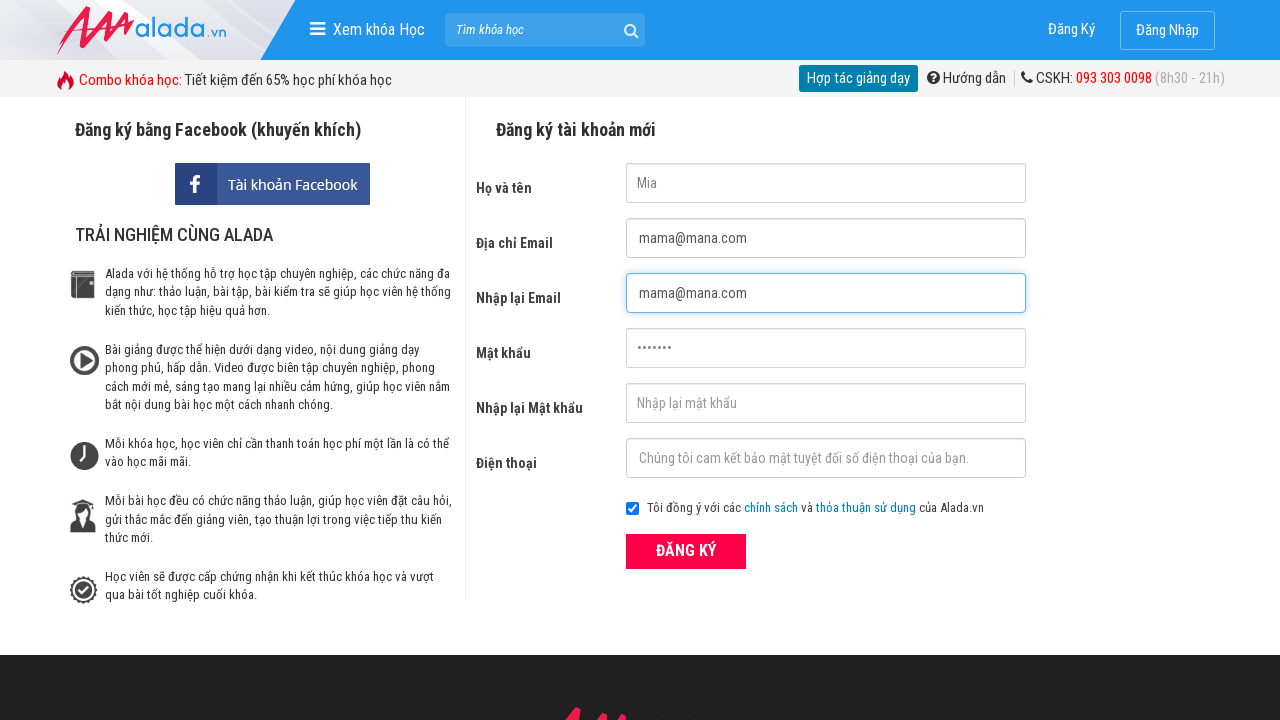

Filled confirm password field with mismatched password 'mia' on #txtCPassword
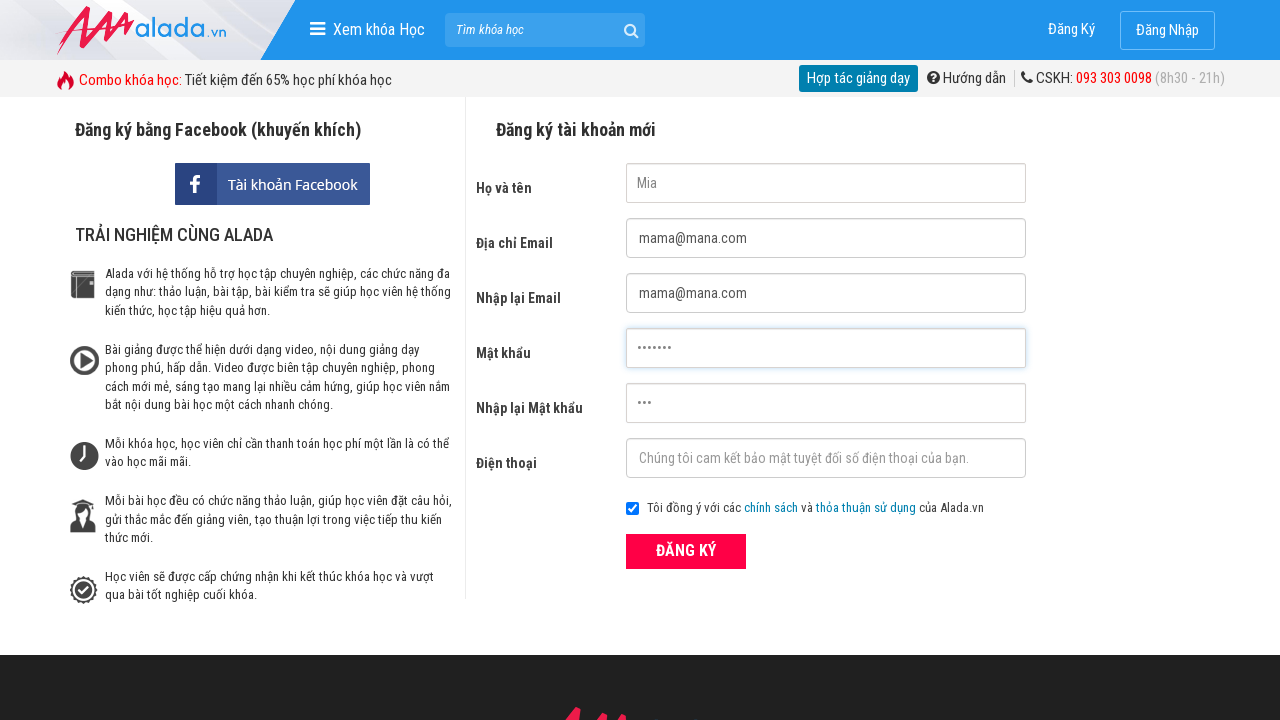

Filled phone field with '0987666567' on #txtPhone
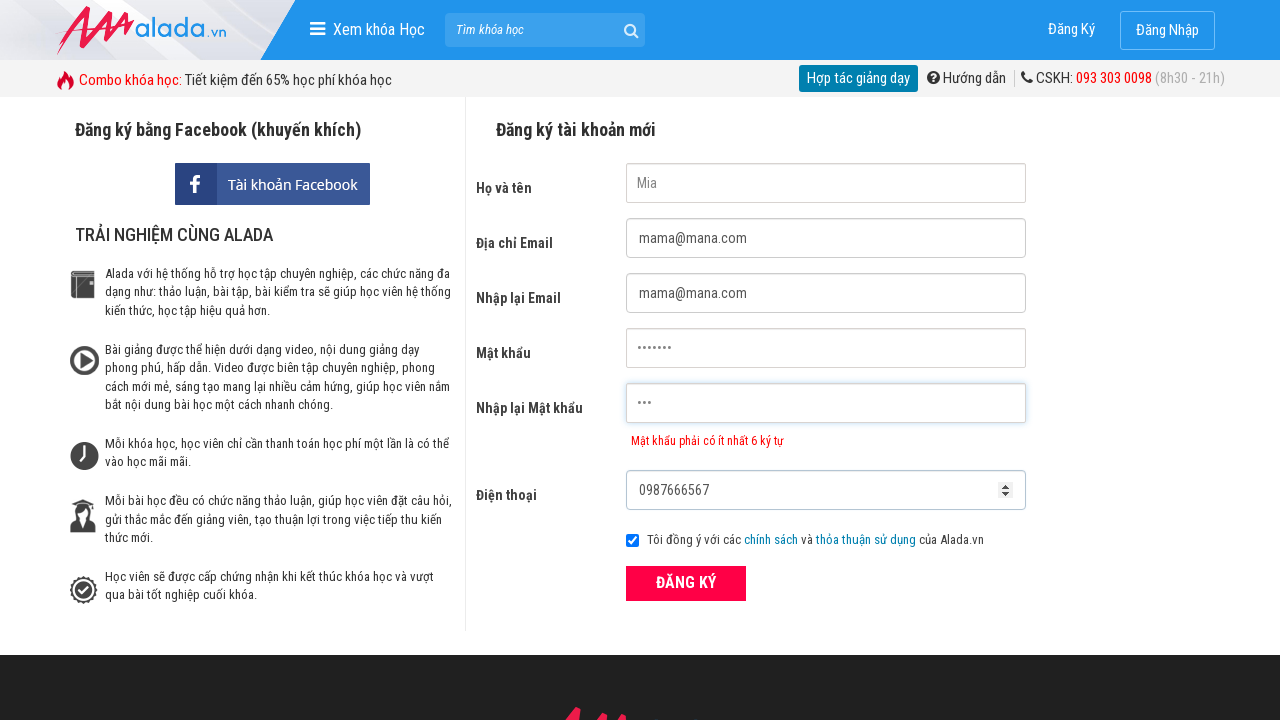

Clicked ĐĂNG KÝ (Register) submit button at (686, 583) on xpath=//button[text() = 'ĐĂNG KÝ' and @type = 'submit']
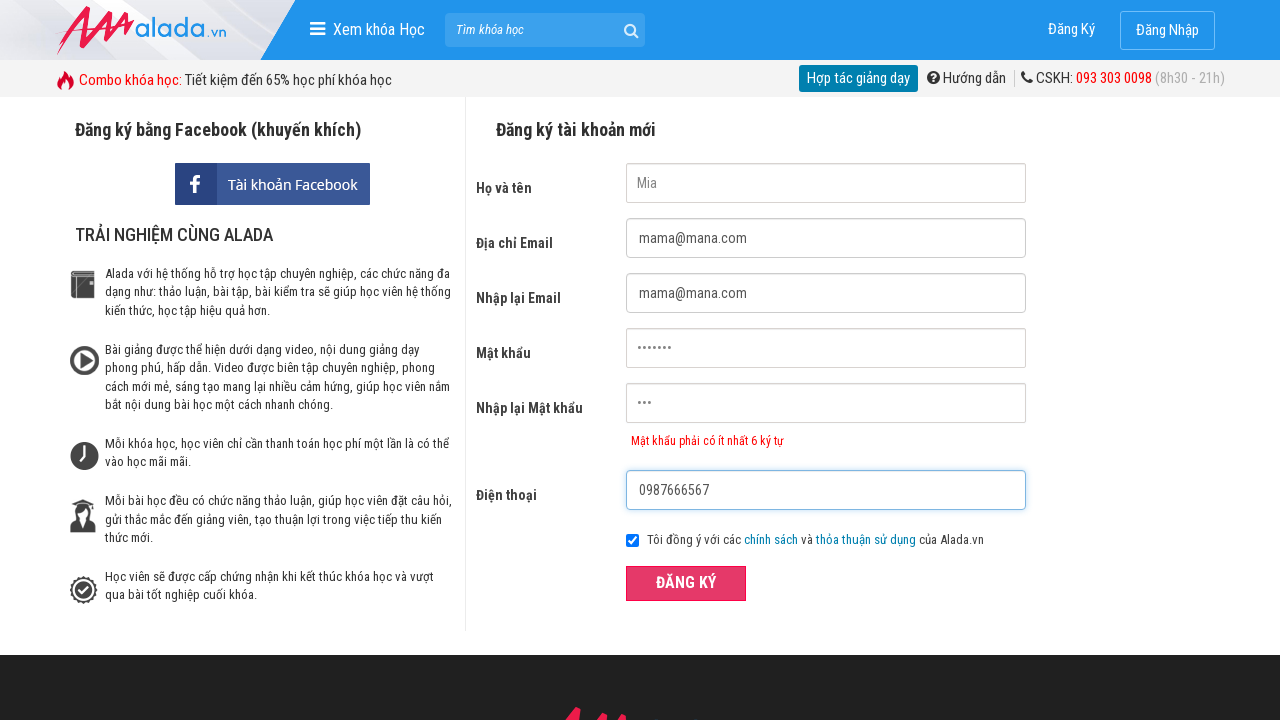

Password confirmation error message appeared
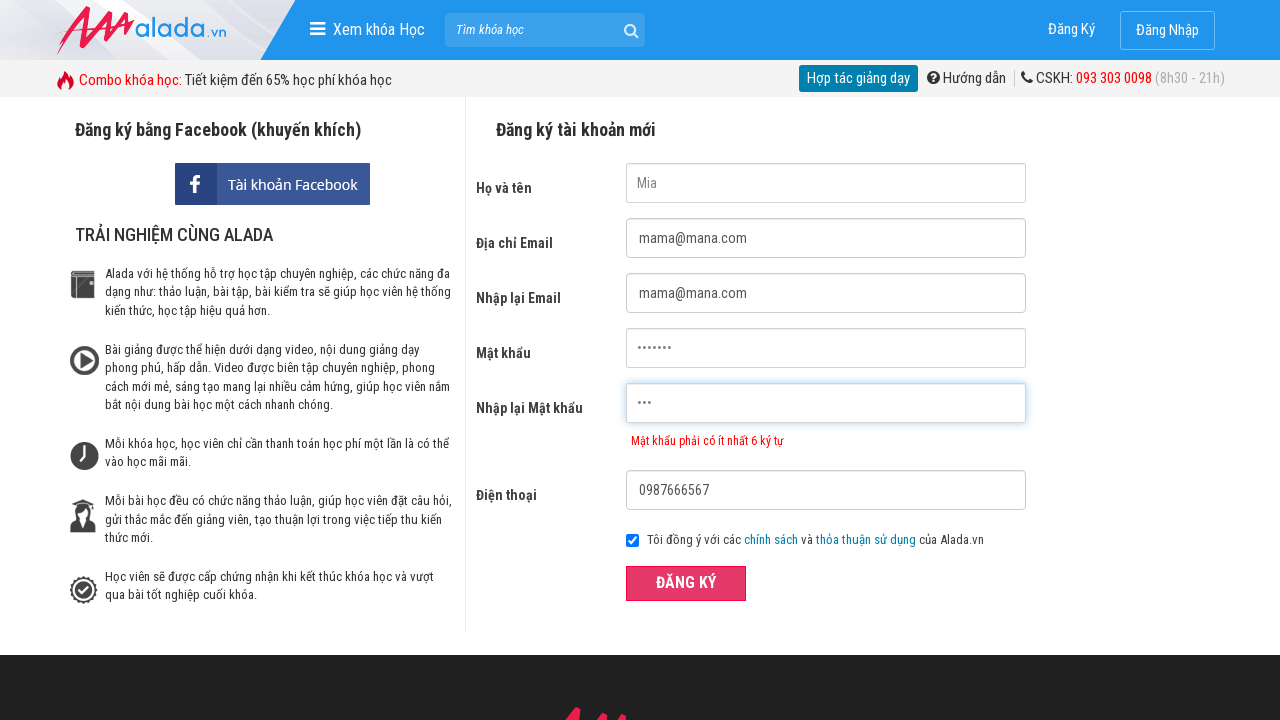

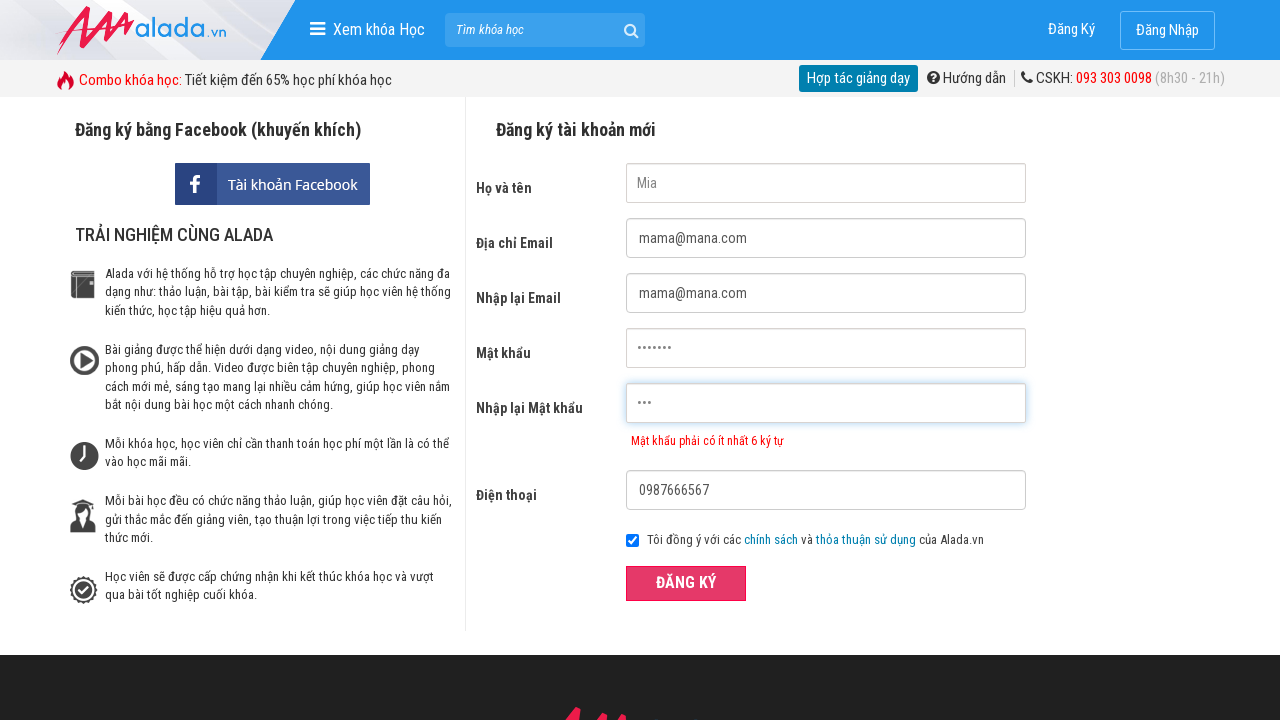